Tests selection functionality by clicking on a radio button and checkbox, then verifying they are selected

Starting URL: https://automationfc.github.io/basic-form/index.html

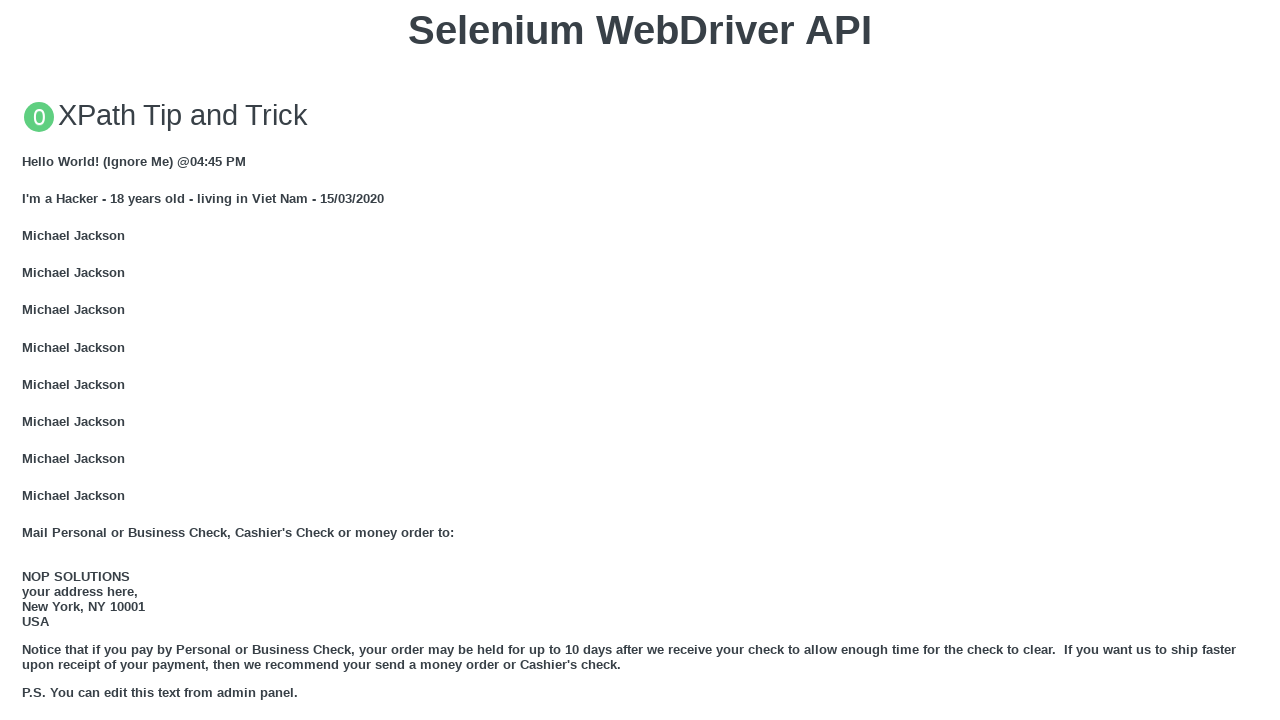

Clicked under 18 radio button at (28, 360) on input#under_18
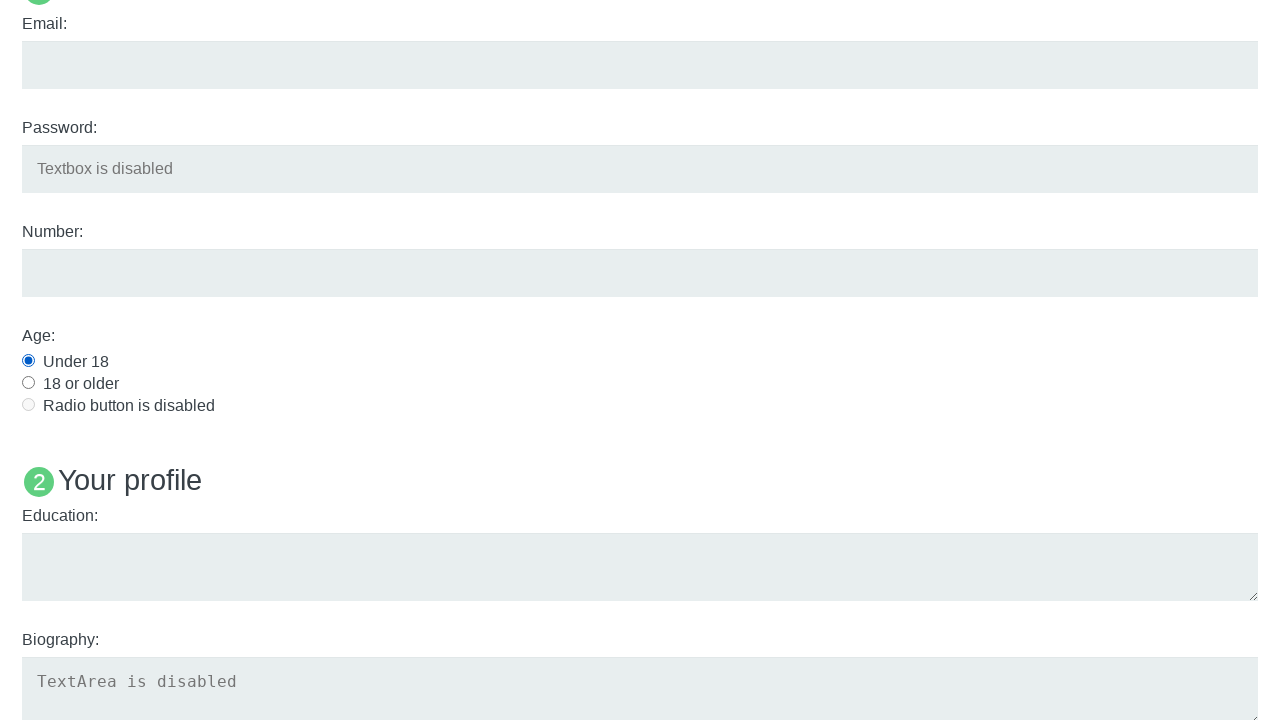

Verified under 18 radio button is selected
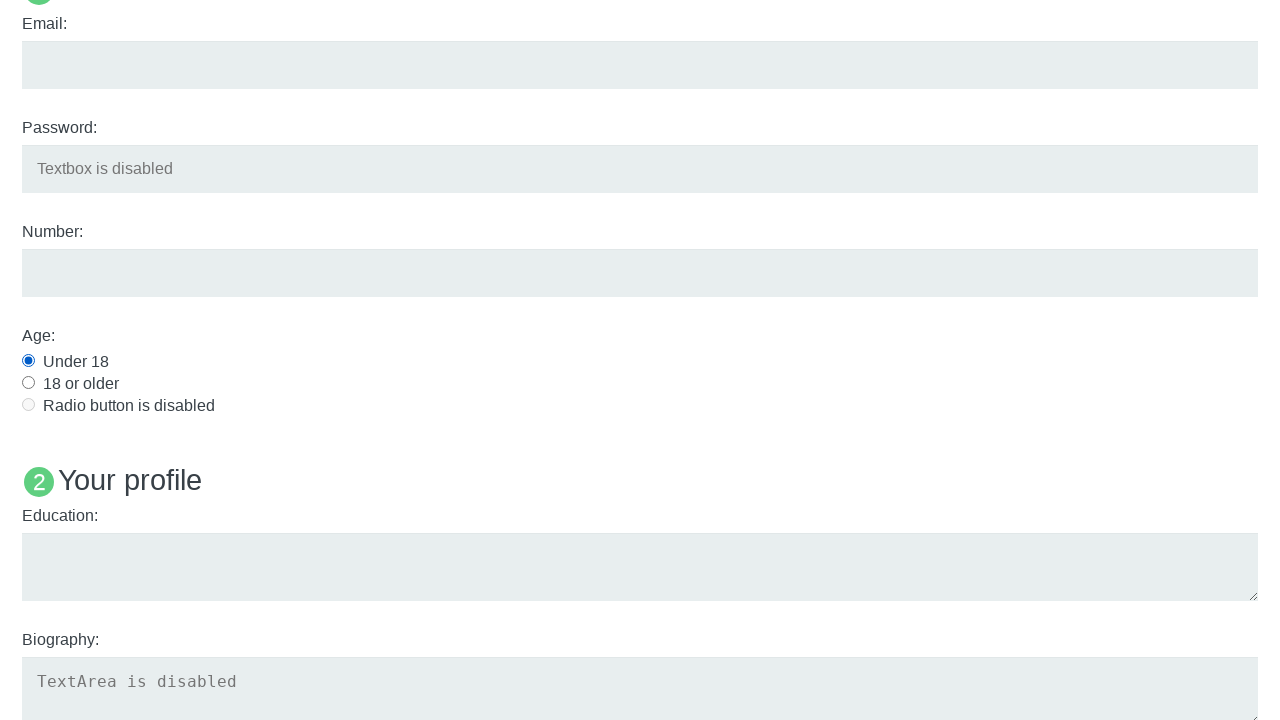

Clicked Java checkbox at (28, 361) on input#java
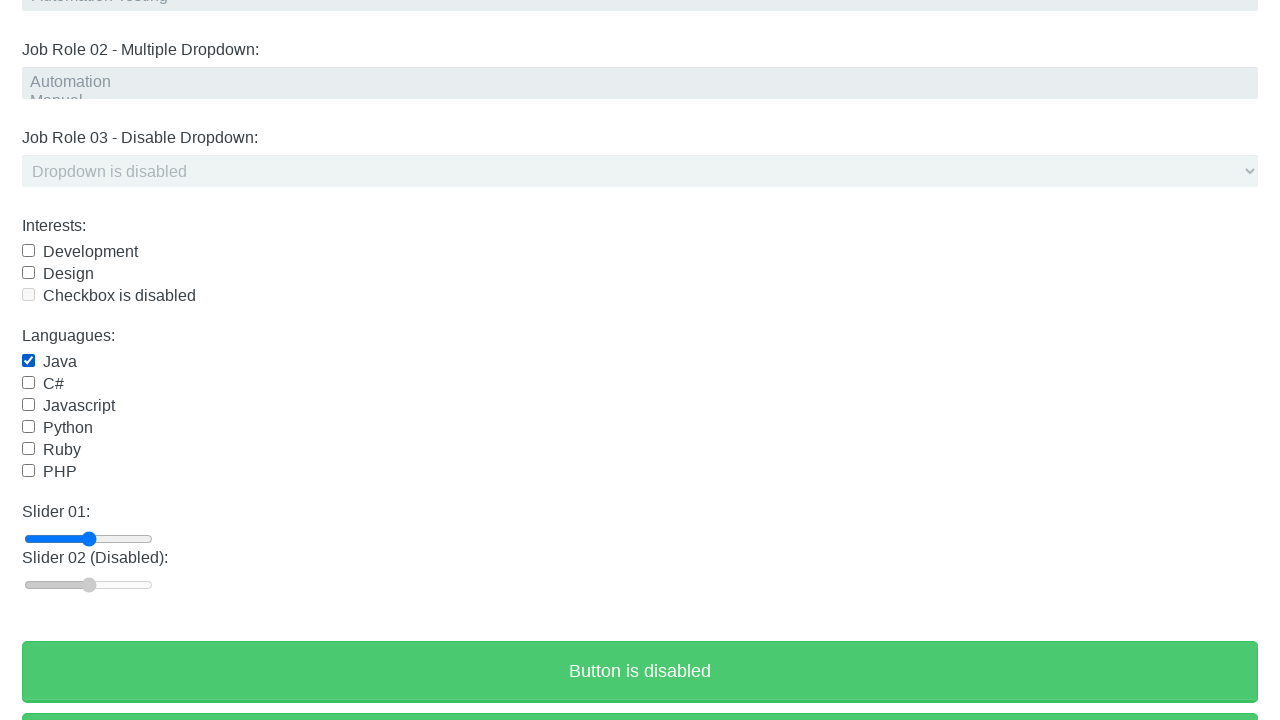

Verified Java checkbox is selected
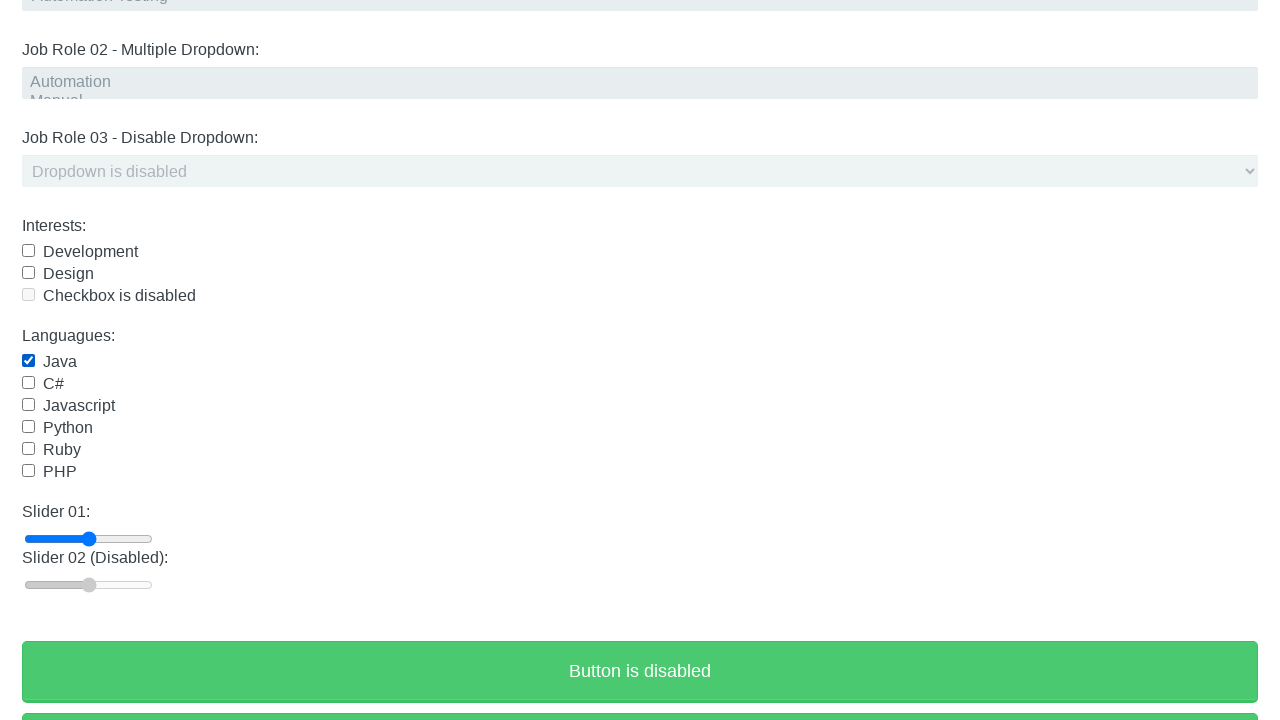

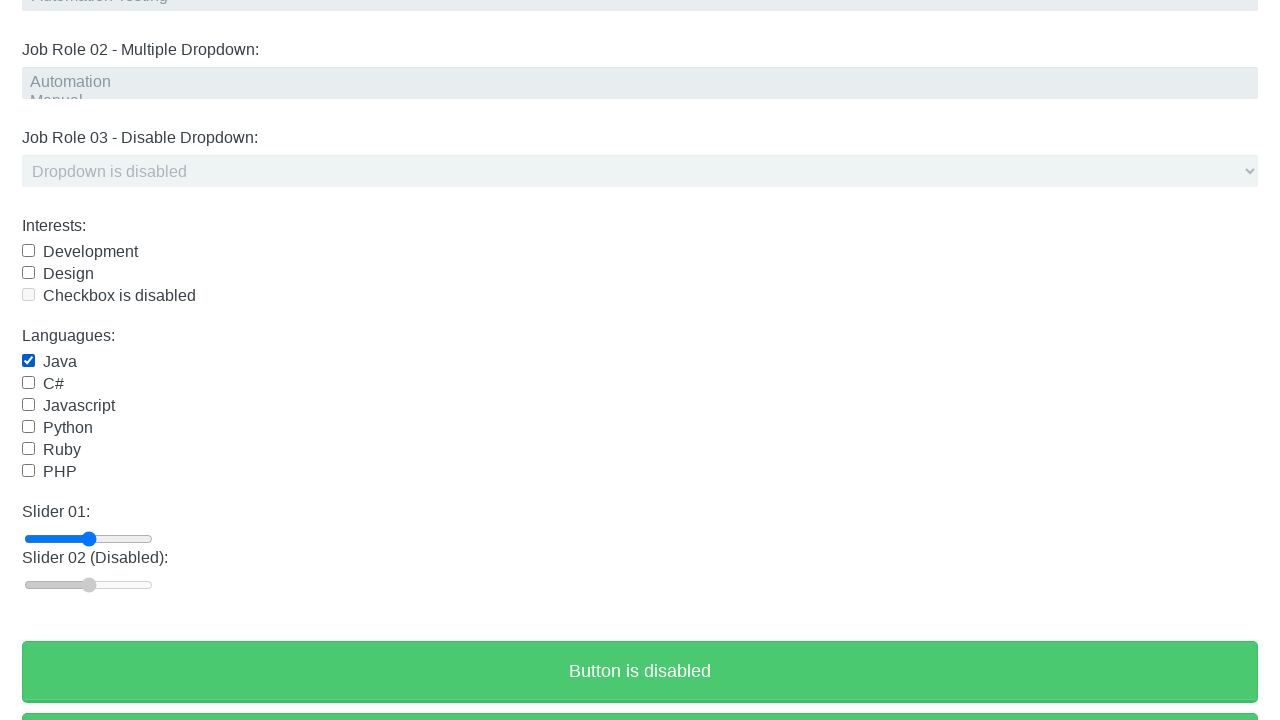